Tests browser window handling by clicking a button that opens a new tab, switching to it, reading content, then returning to the original window

Starting URL: https://demoqa.com/browser-windows

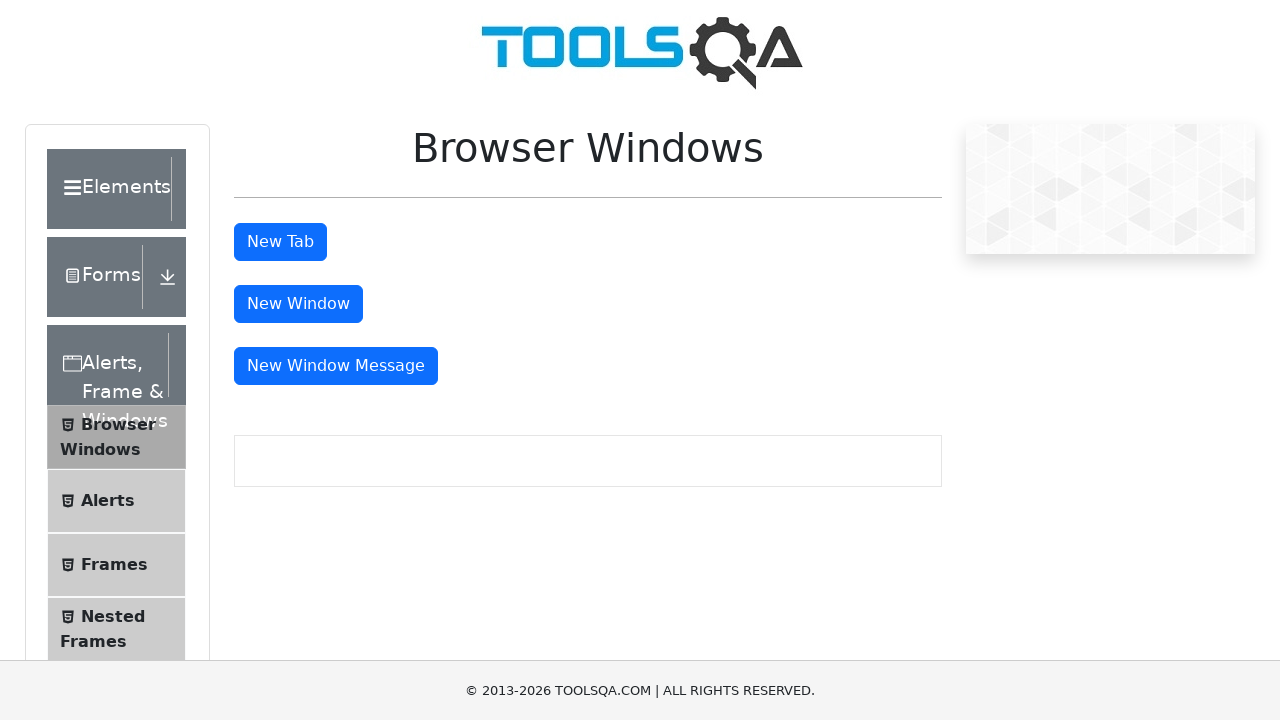

Clicked button to open new tab at (280, 242) on #tabButton
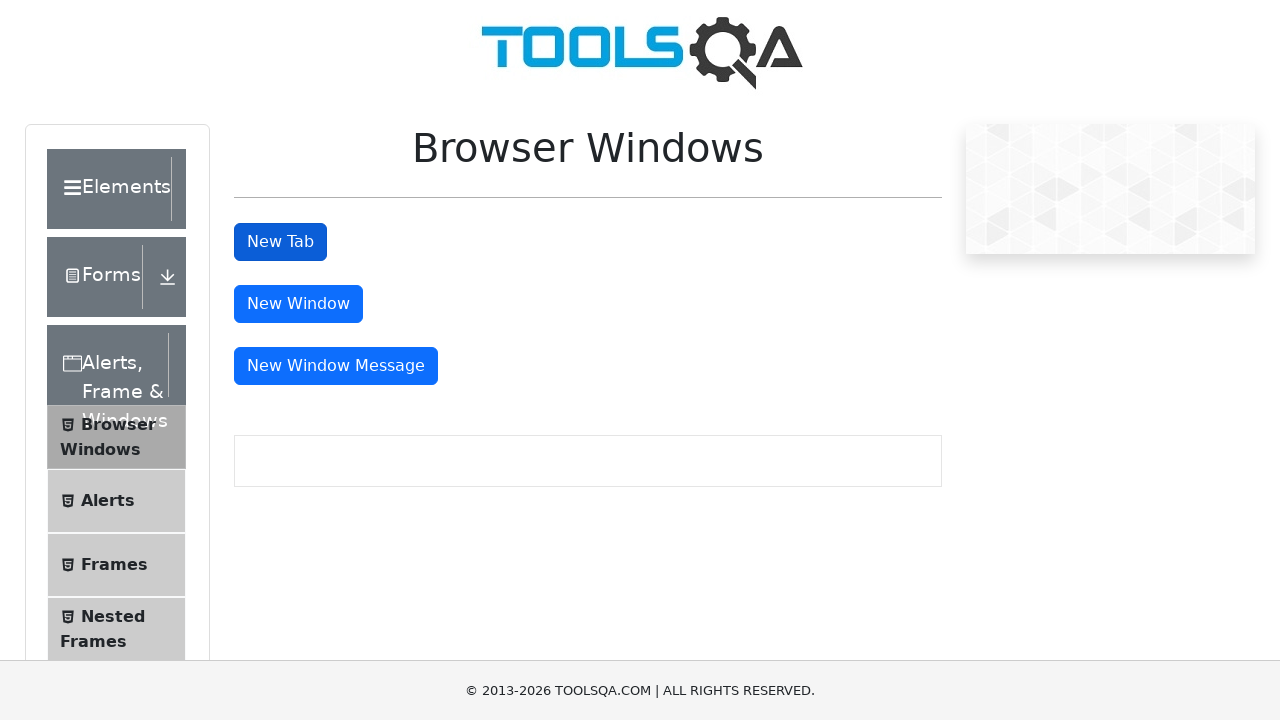

Retrieved all open pages/tabs from context
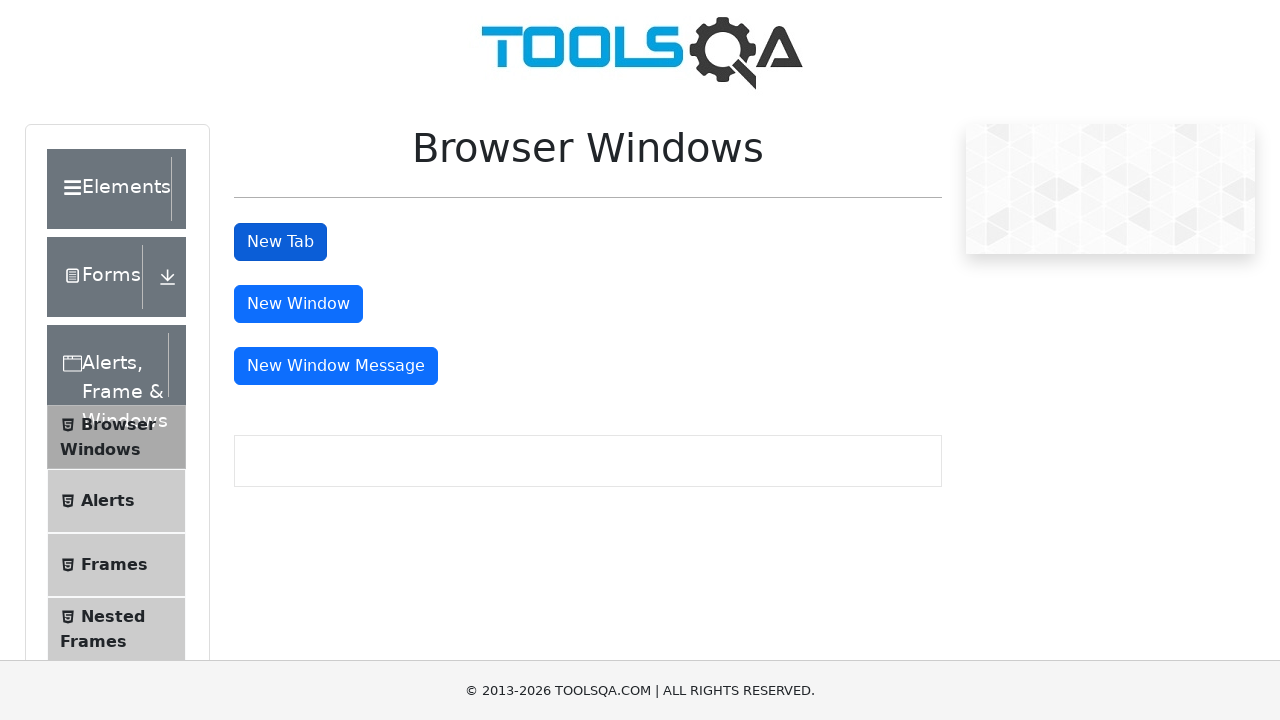

Switched to newly opened tab
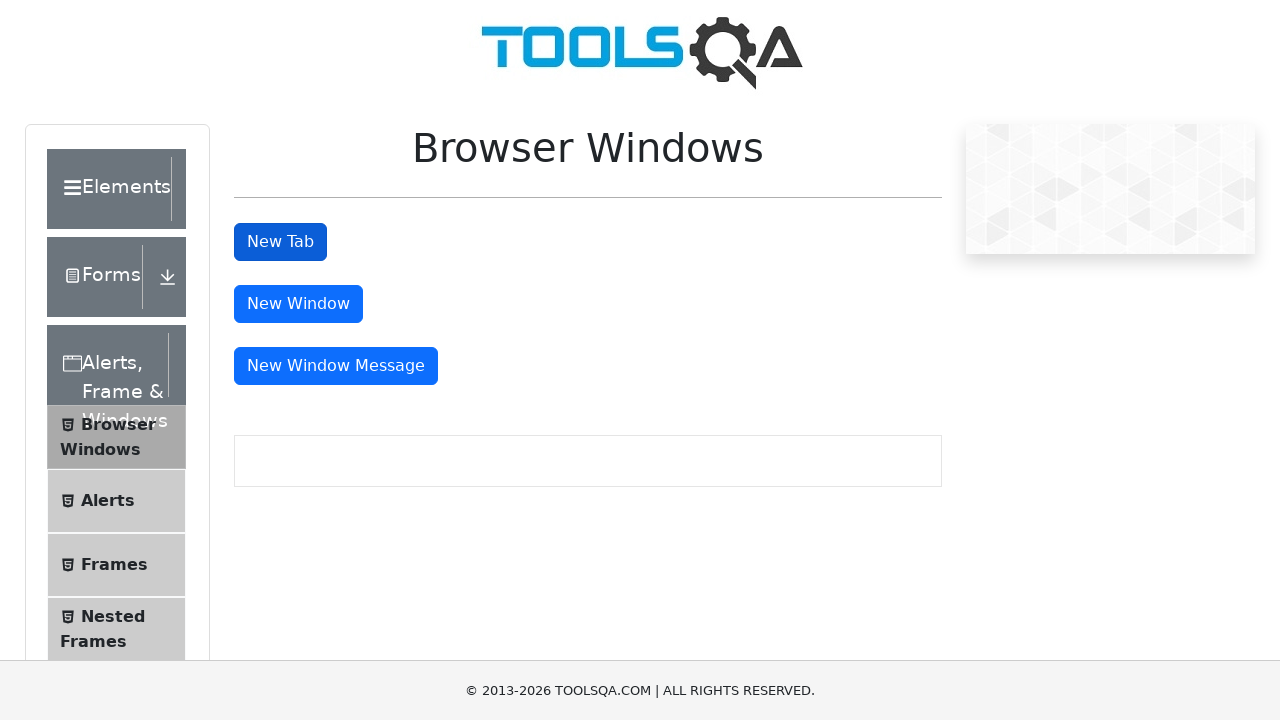

Waited for h1 header to load in new tab
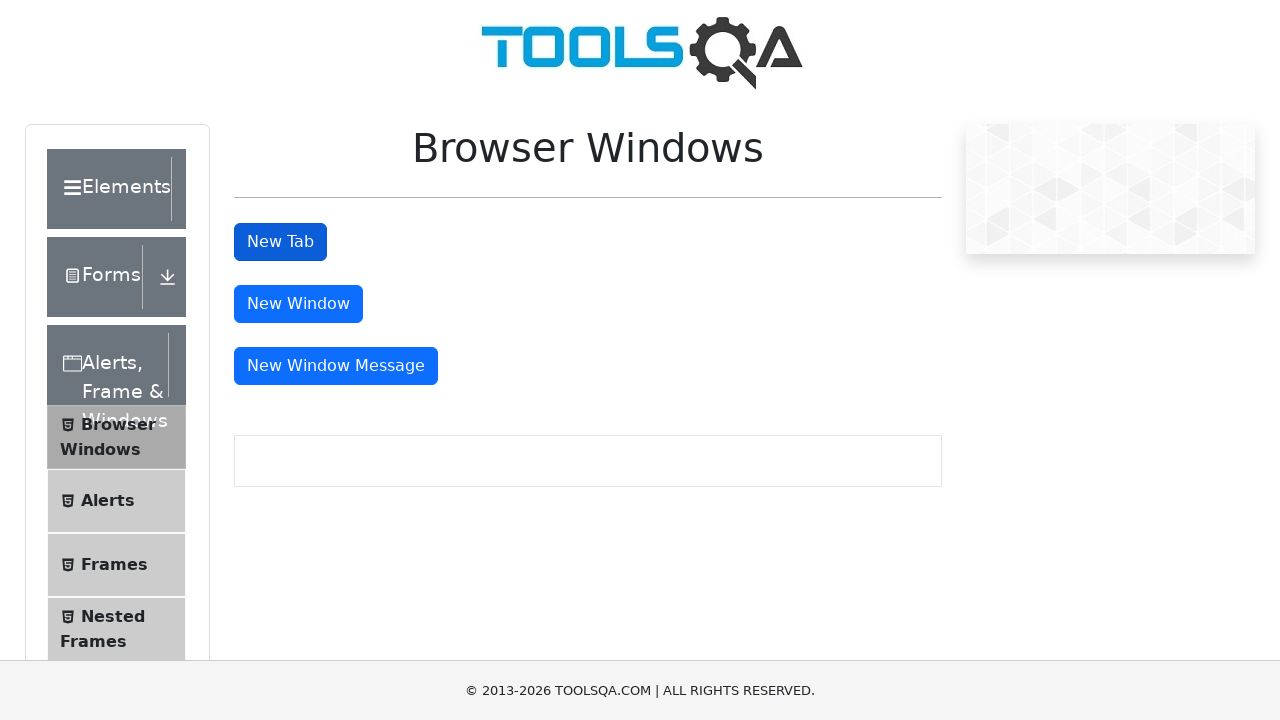

Read header text from new tab: 'This is a sample page'
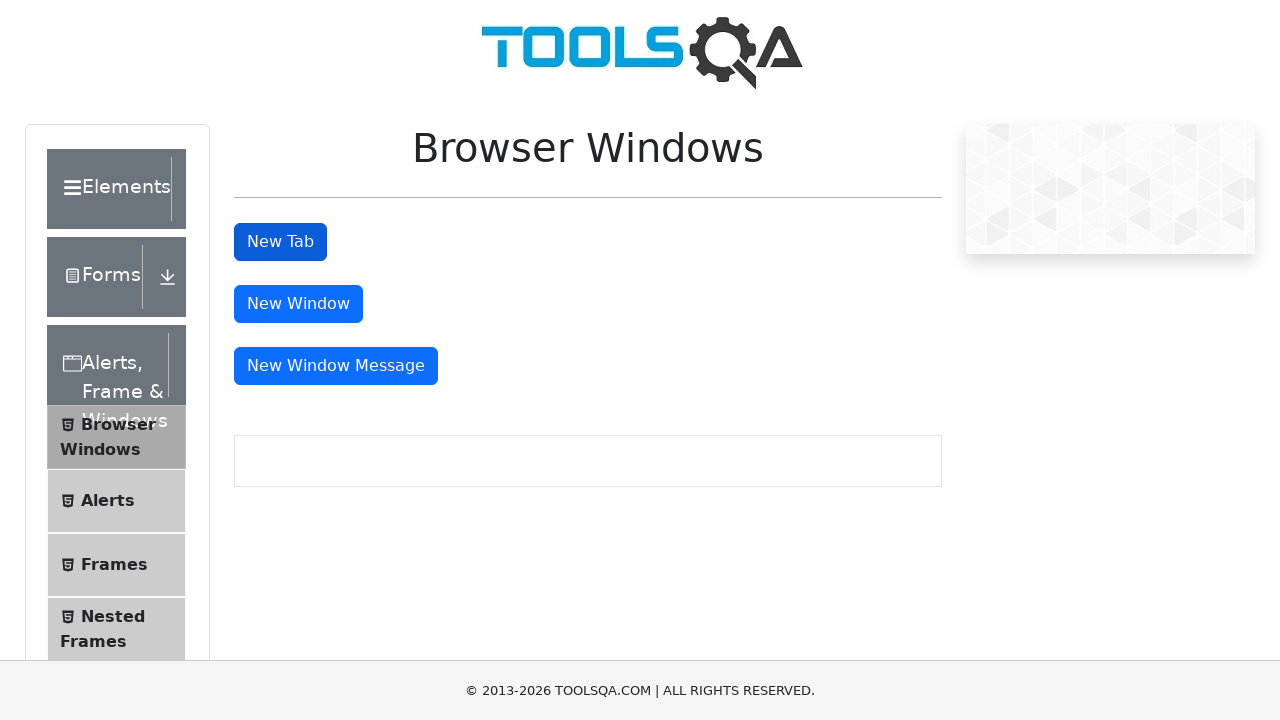

Closed the new tab
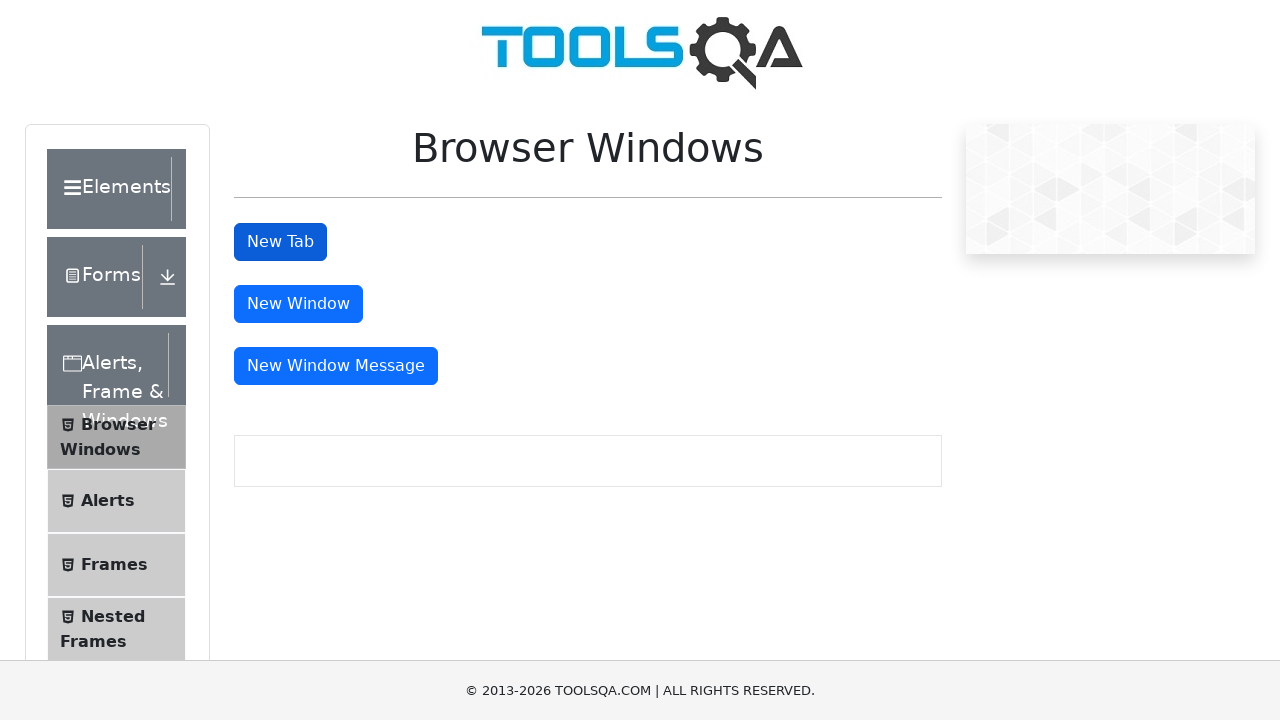

Verified return to original page with title: 'demosite'
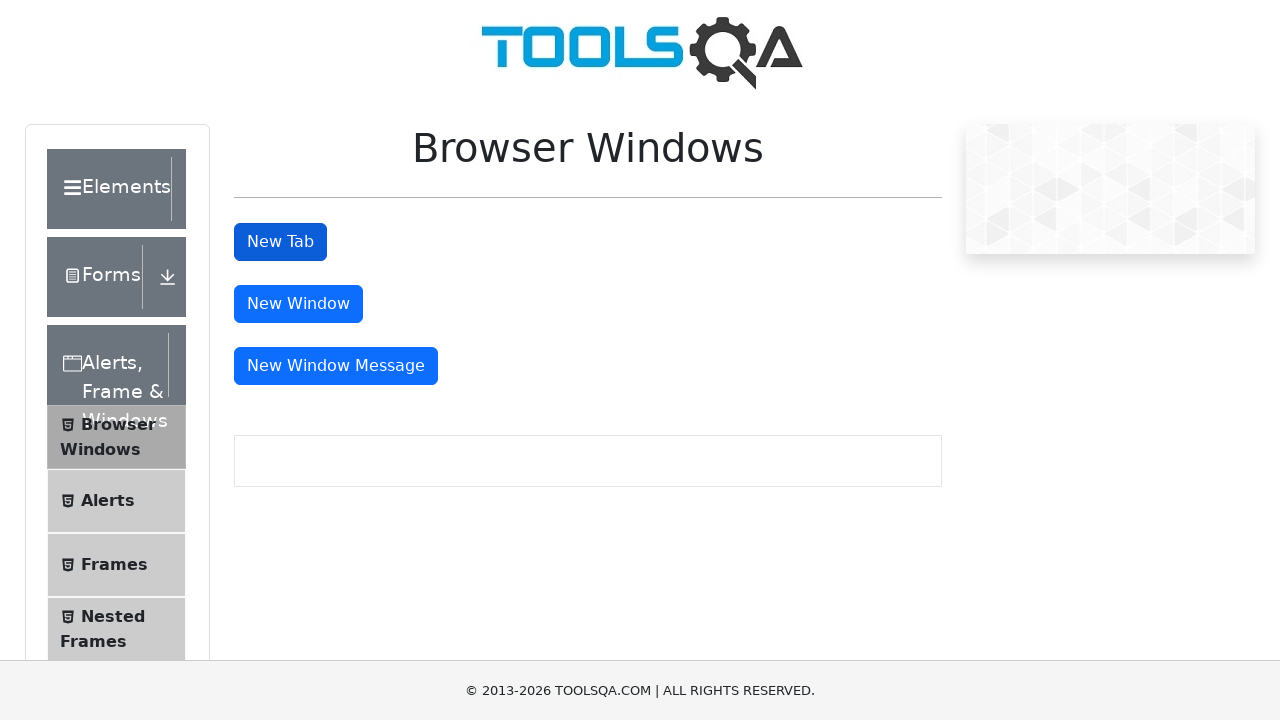

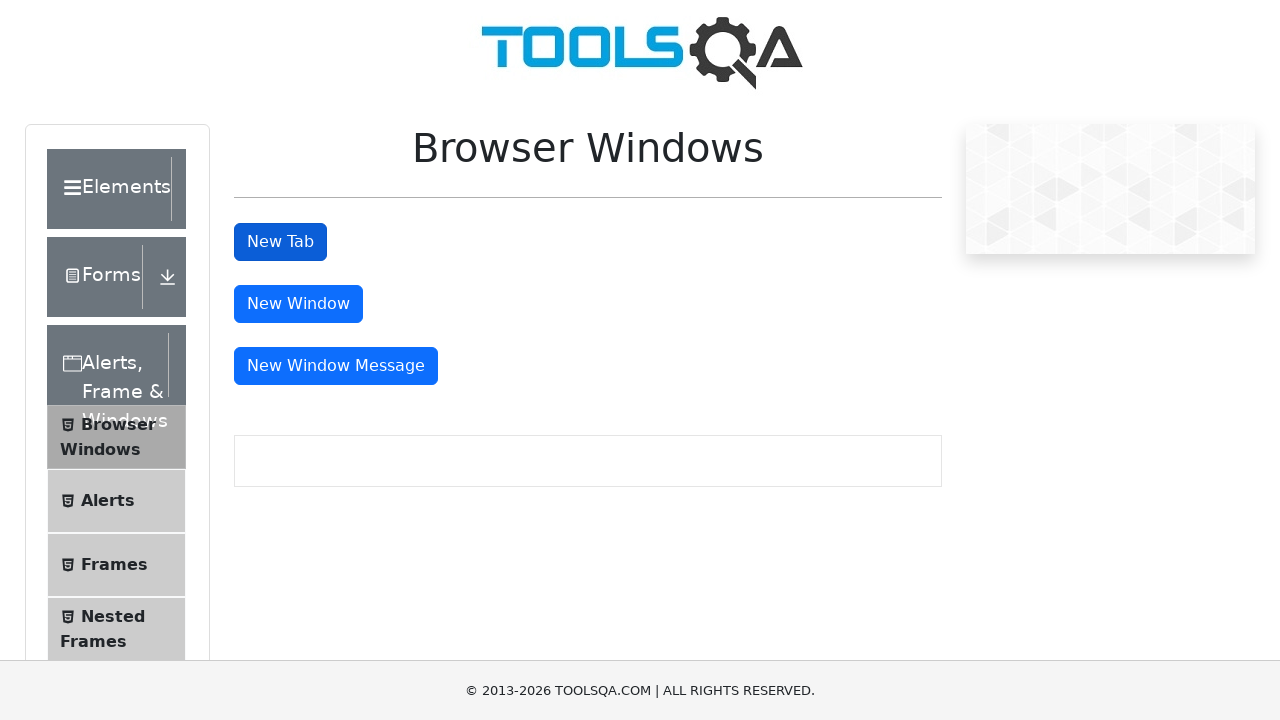